Resizes the restricted box by dragging the resize handle 300 pixels horizontally and 100 pixels vertically

Starting URL: https://demoqa.com/resizable

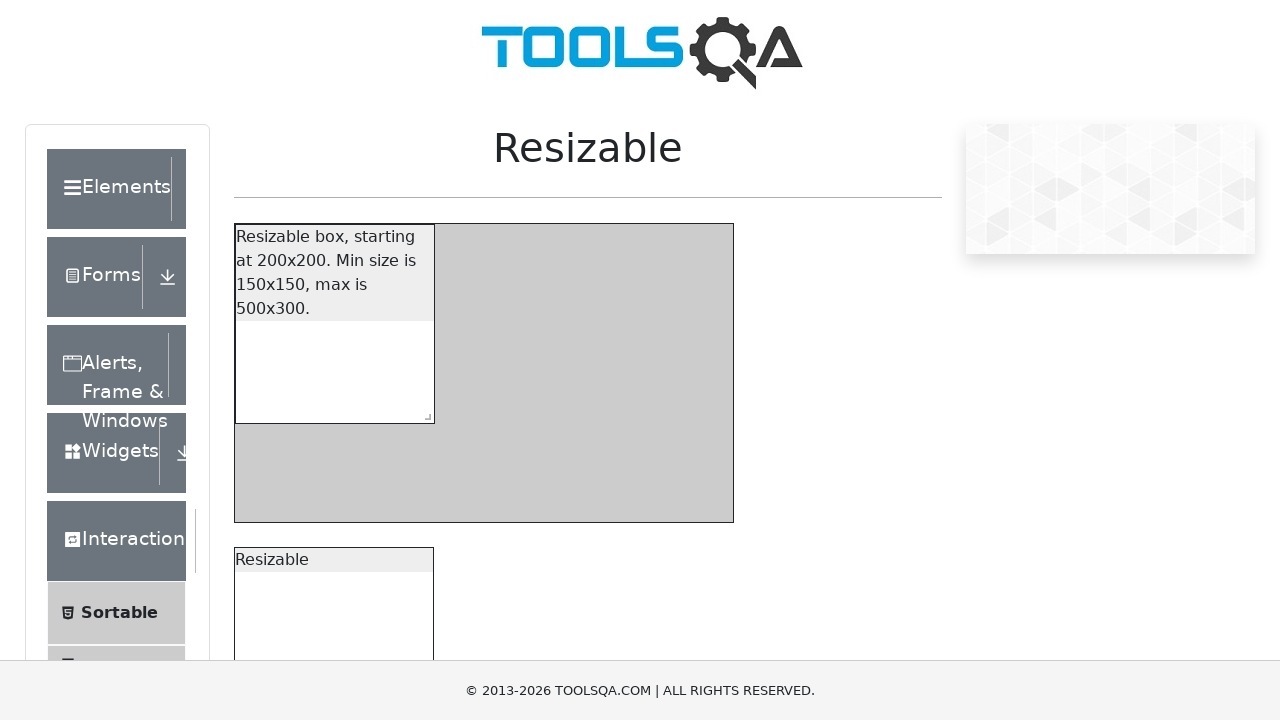

Navigated to the resizable demo page
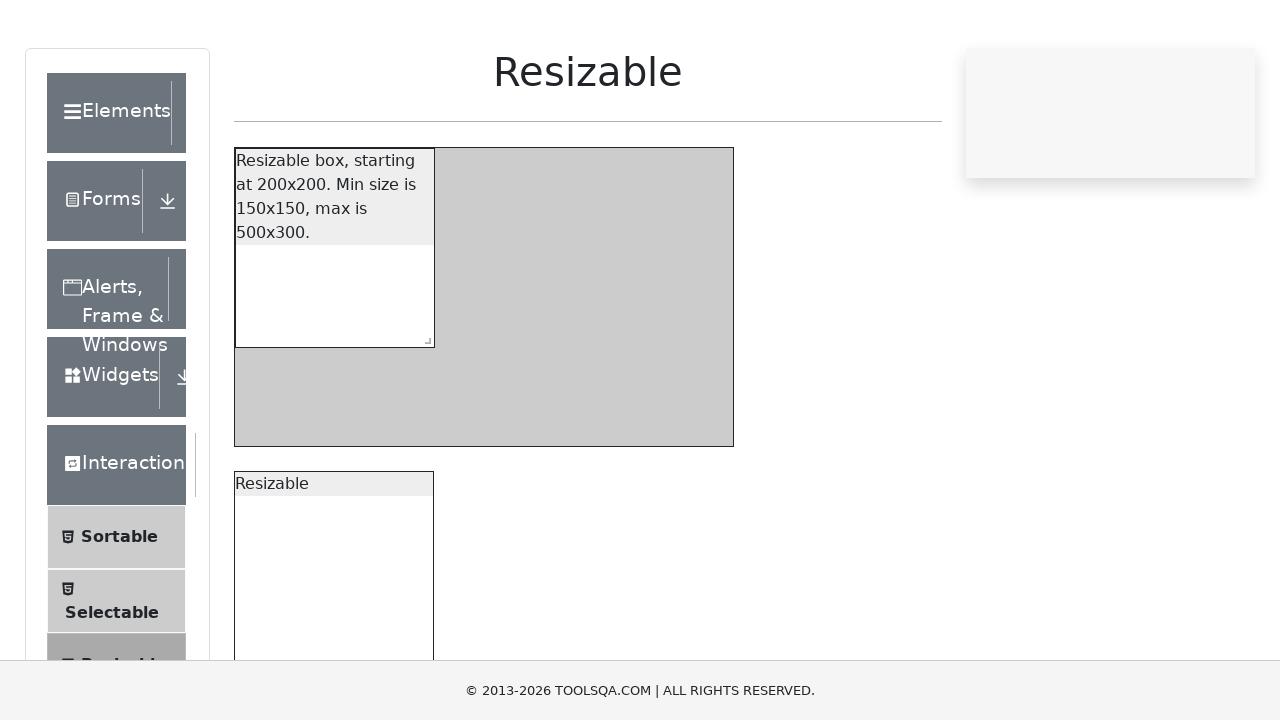

Located the resize handle for the restricted box
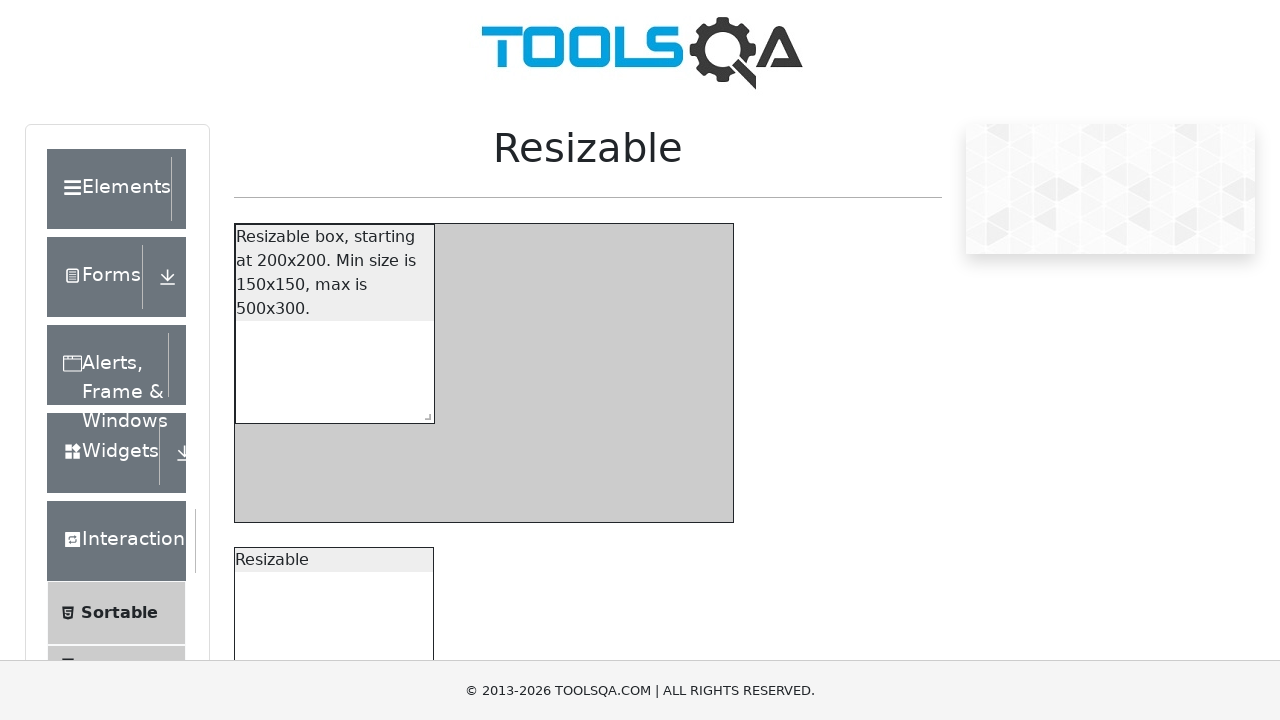

Retrieved bounding box coordinates of the resize handle
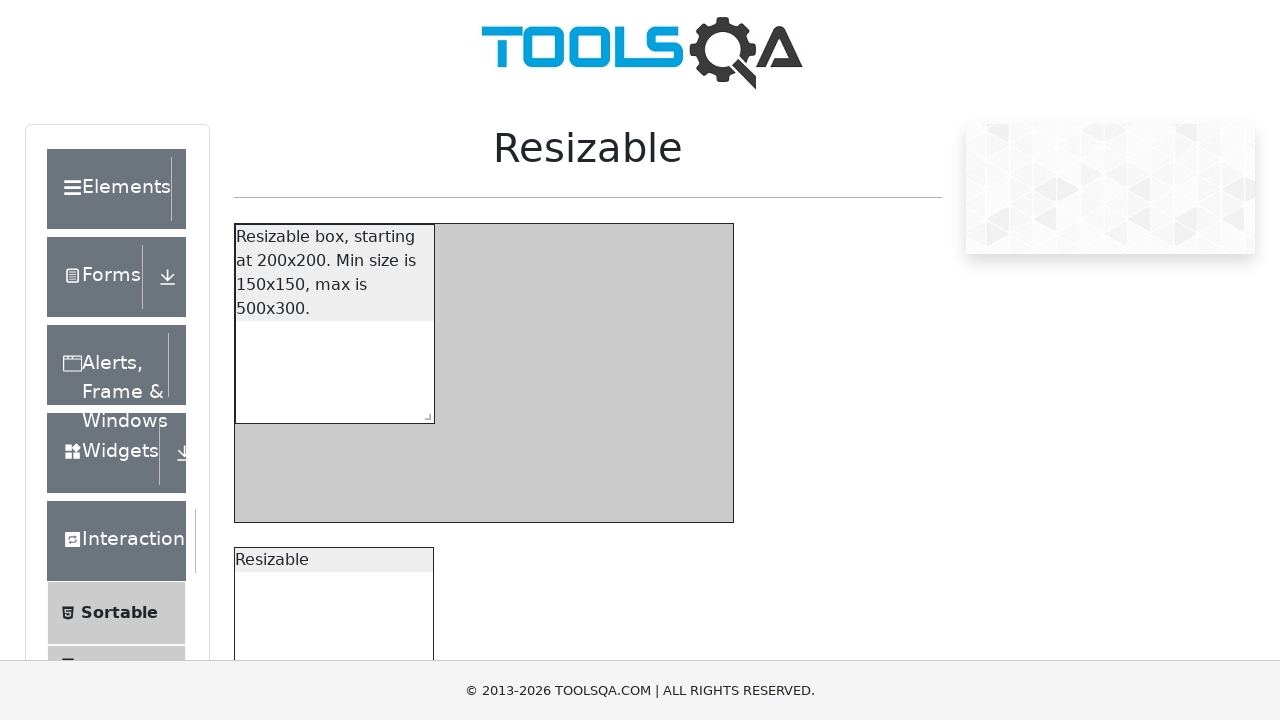

Moved mouse to the center of the resize handle at (424, 413)
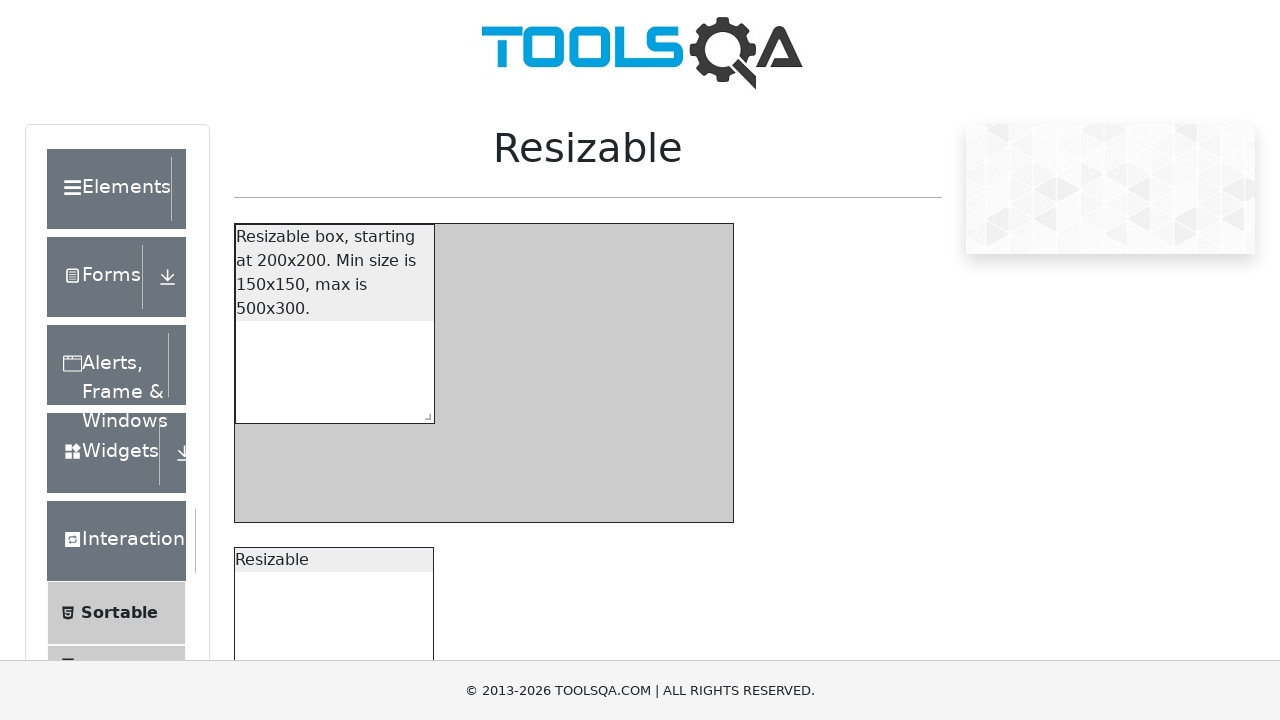

Pressed mouse button down to start dragging at (424, 413)
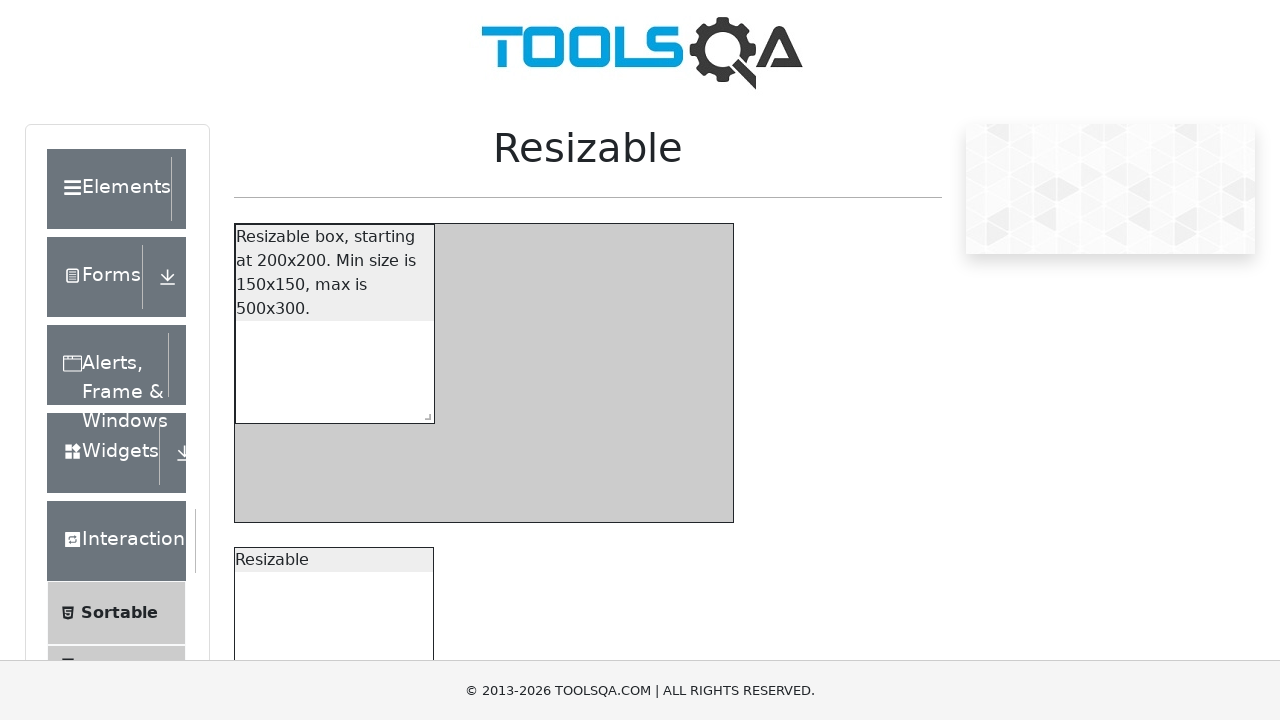

Dragged resize handle 300 pixels right and 100 pixels down at (724, 513)
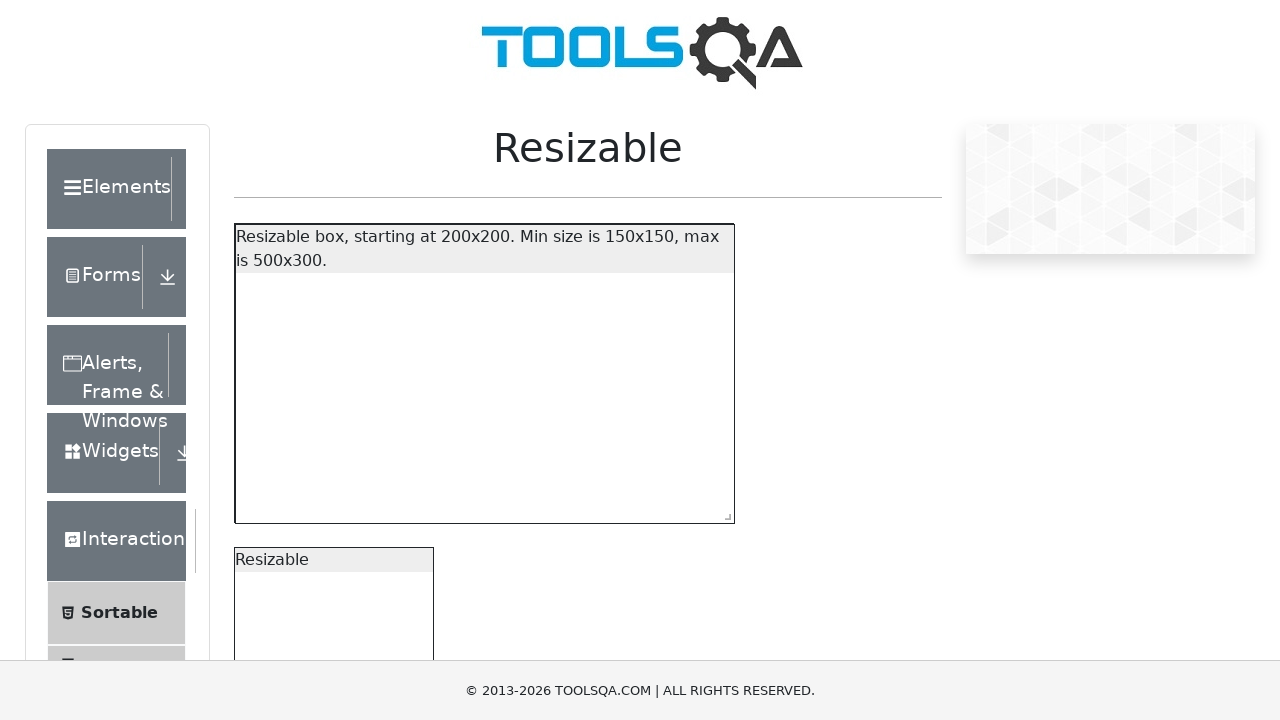

Released mouse button to complete the resize operation at (724, 513)
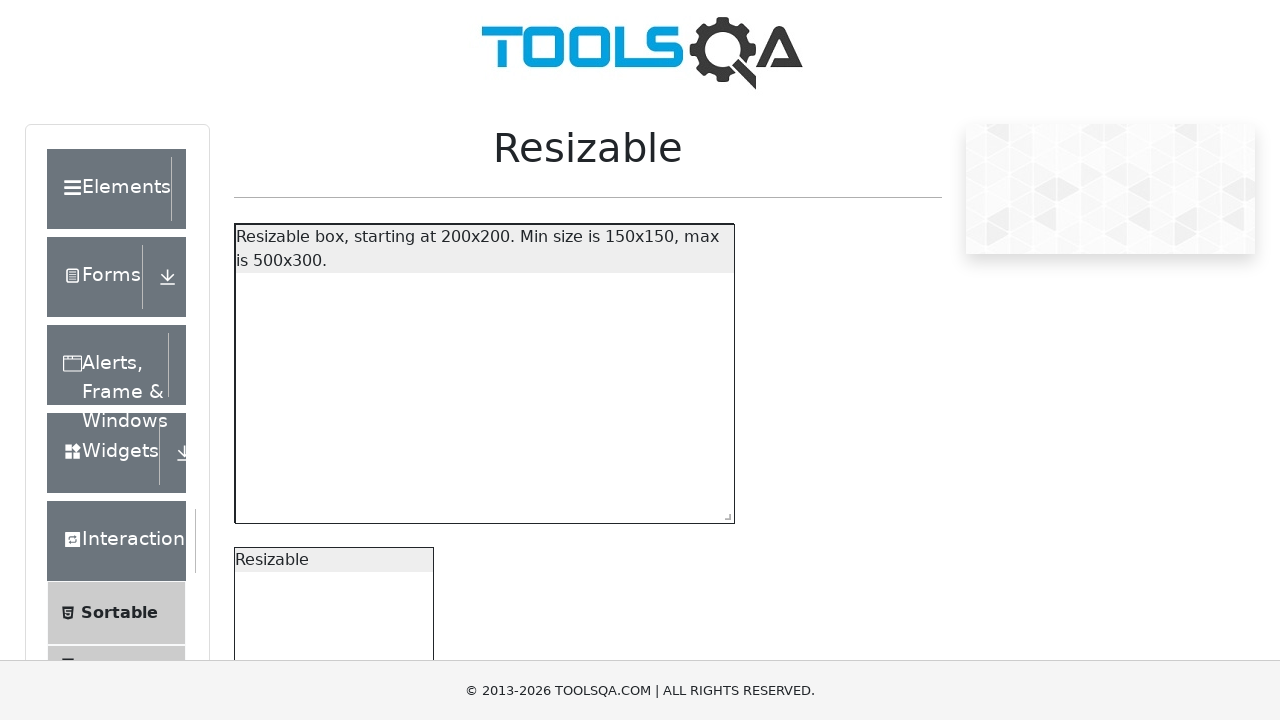

Waited 500ms for resize animation to complete
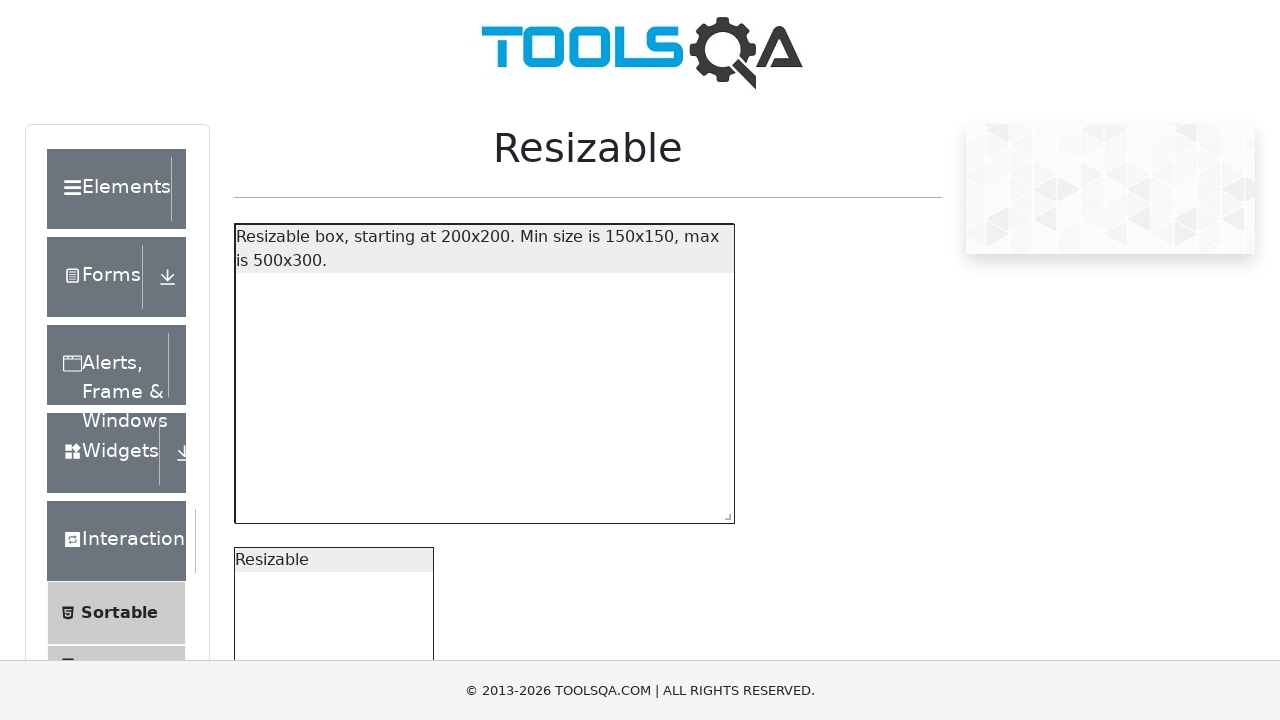

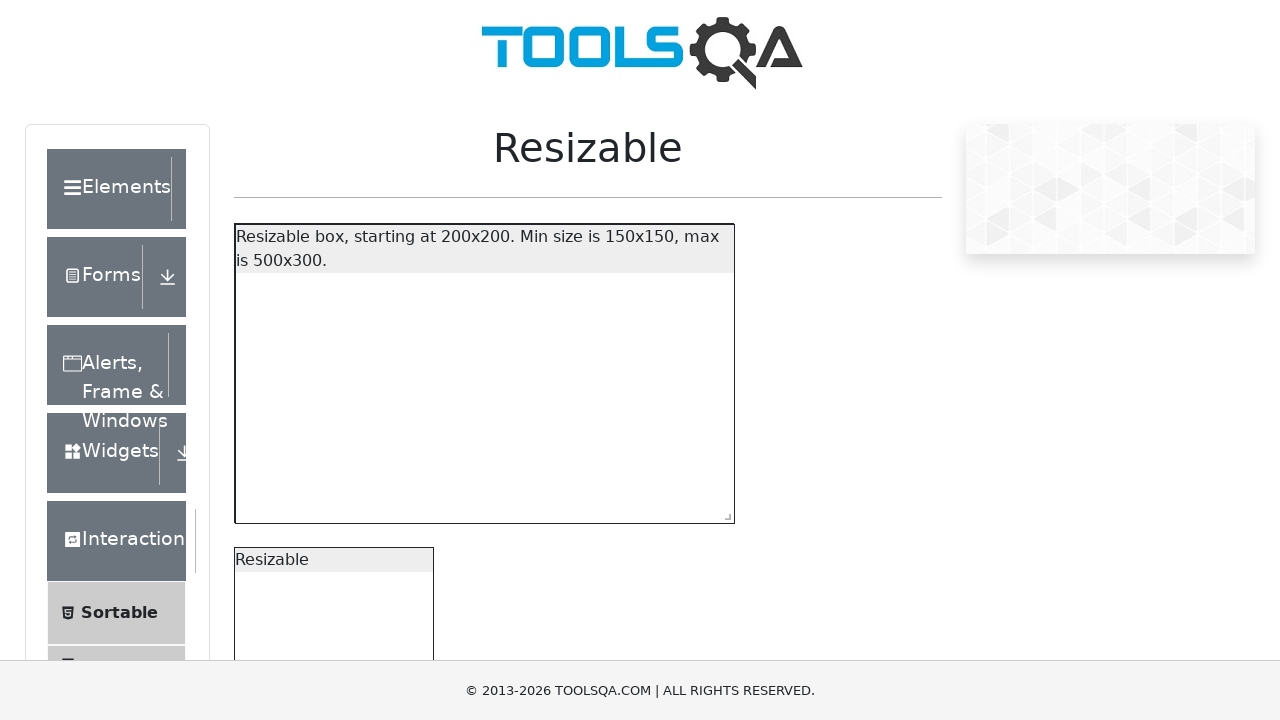